Tests search functionality by entering a valid search term 'hilux' and verifying search results are displayed

Starting URL: https://www.tmsandbox.co.nz/

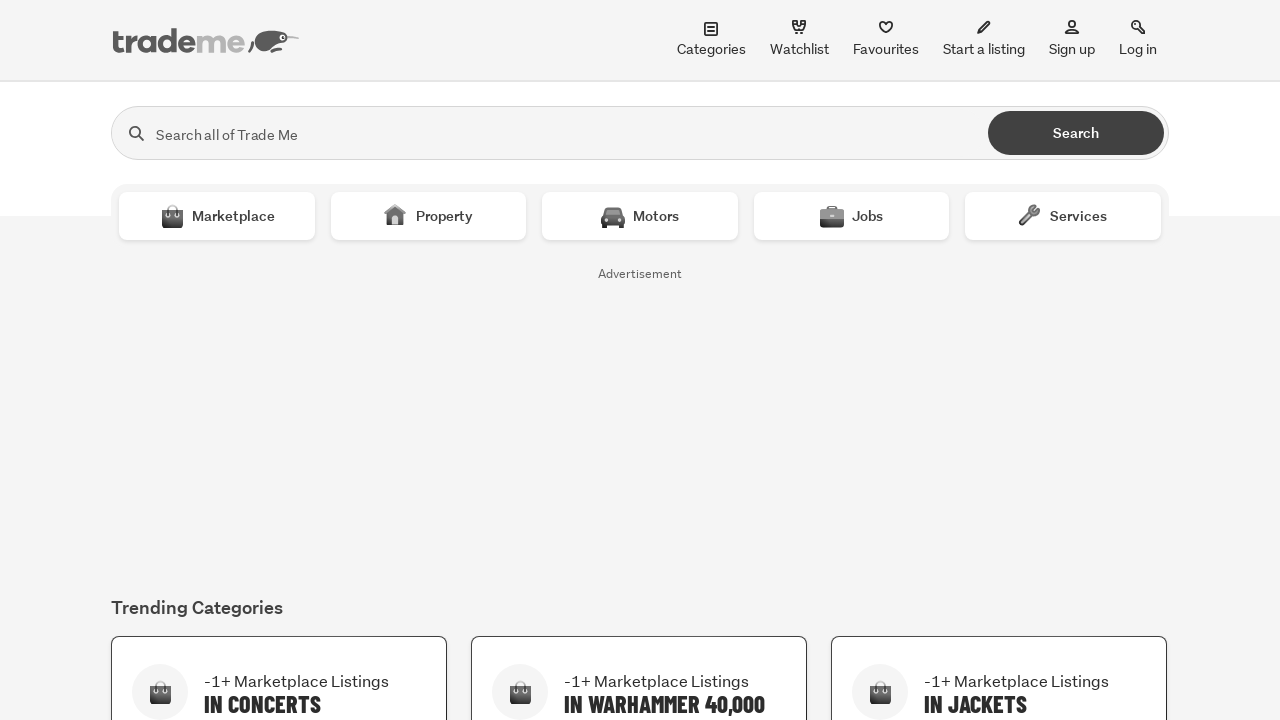

Filled search box with 'hilux' on input[name="search"]
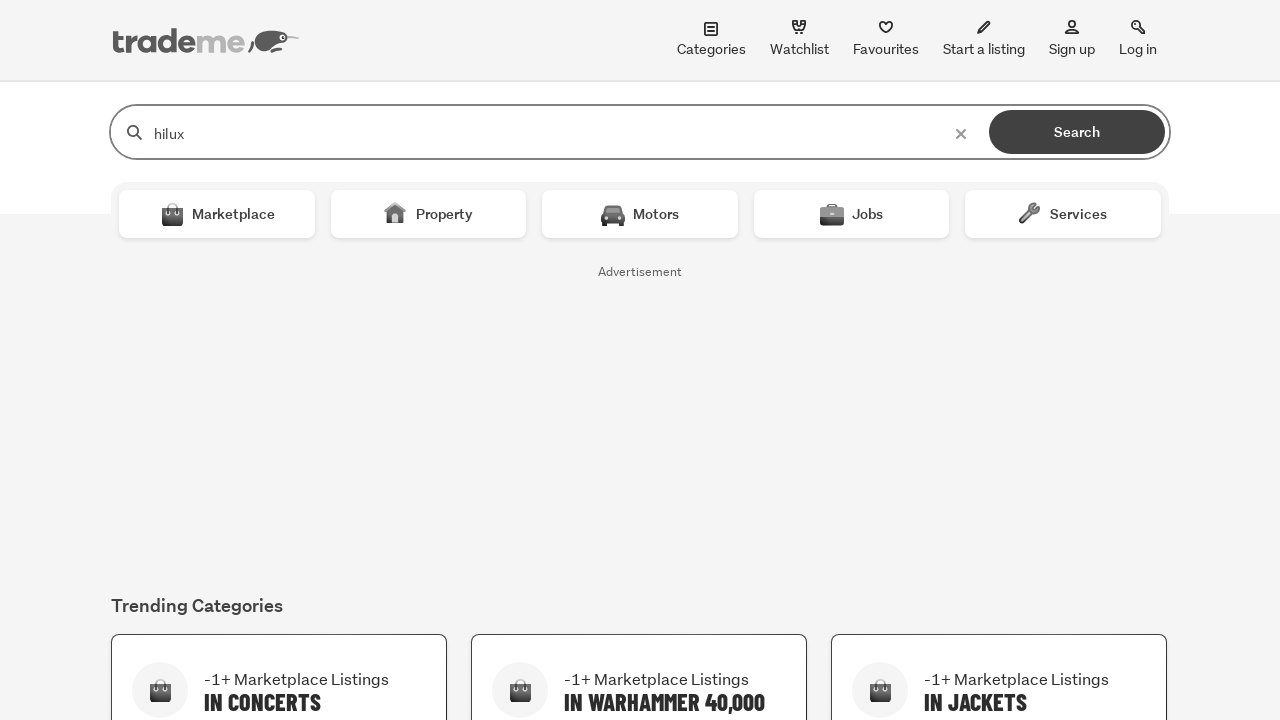

Clicked search button to search for 'hilux' at (1077, 132) on button[aria-label="Search all of Trade Me"]
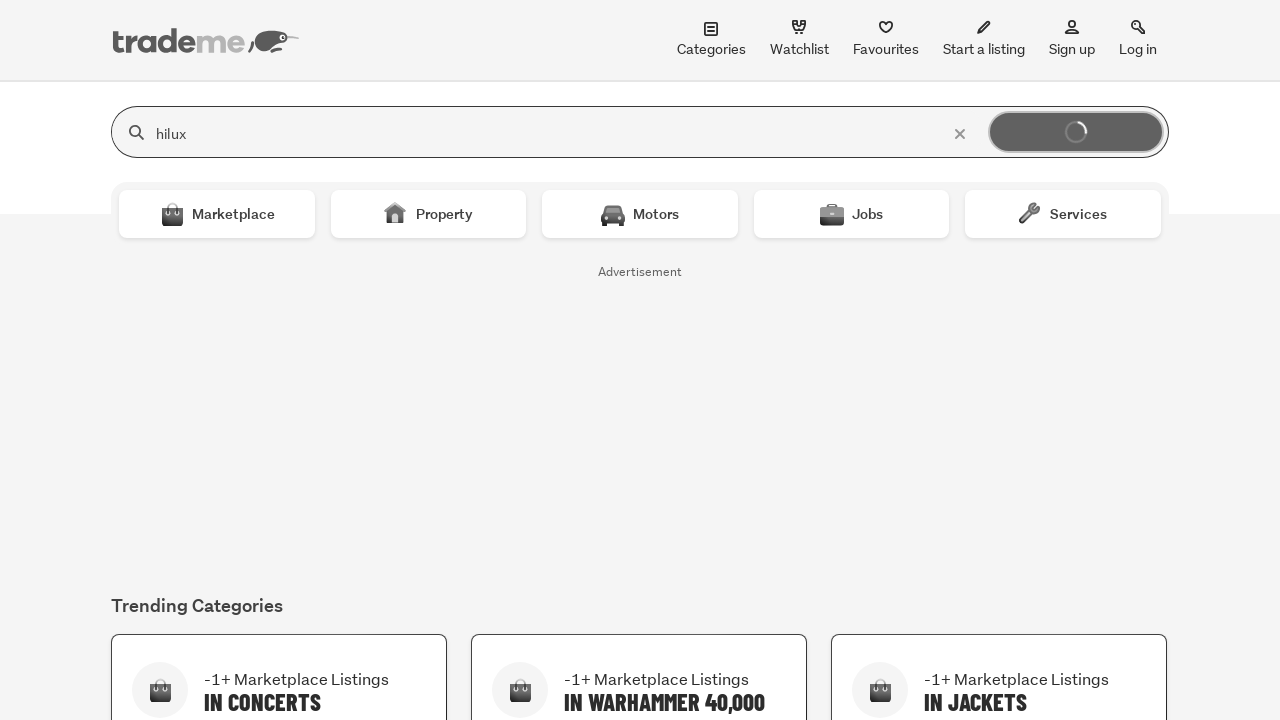

Verified search results displayed for 'hilux'
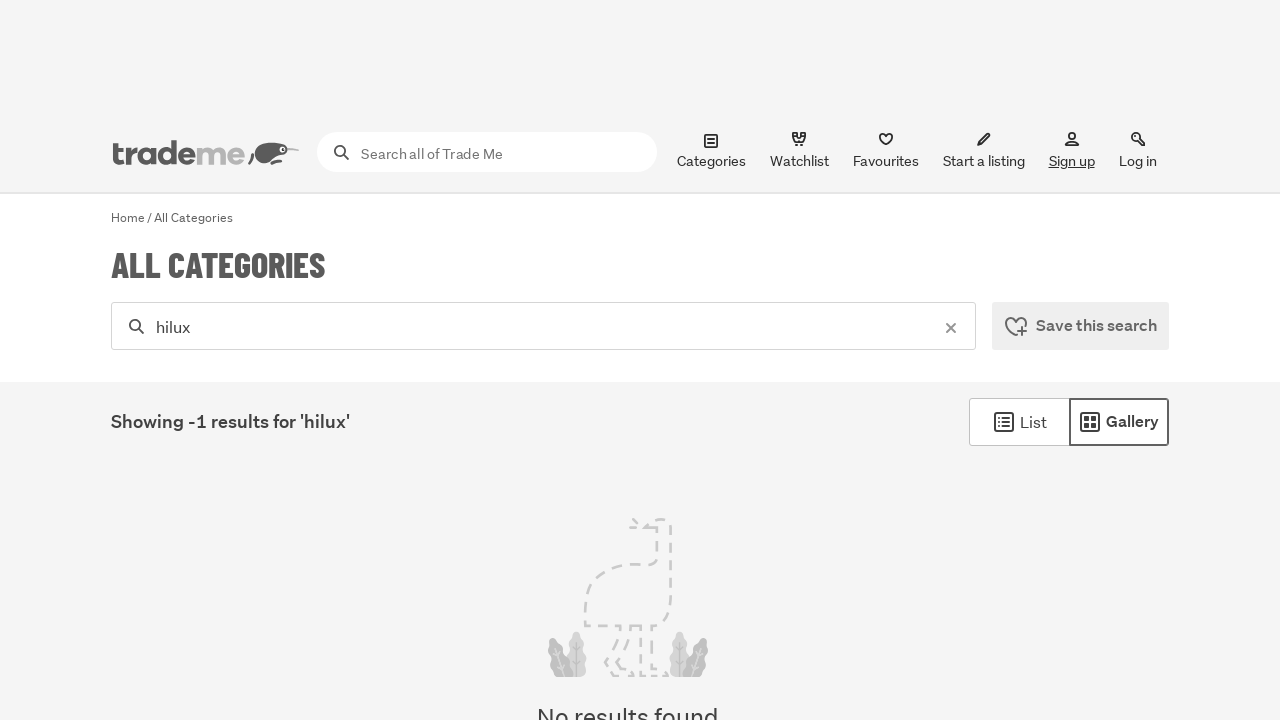

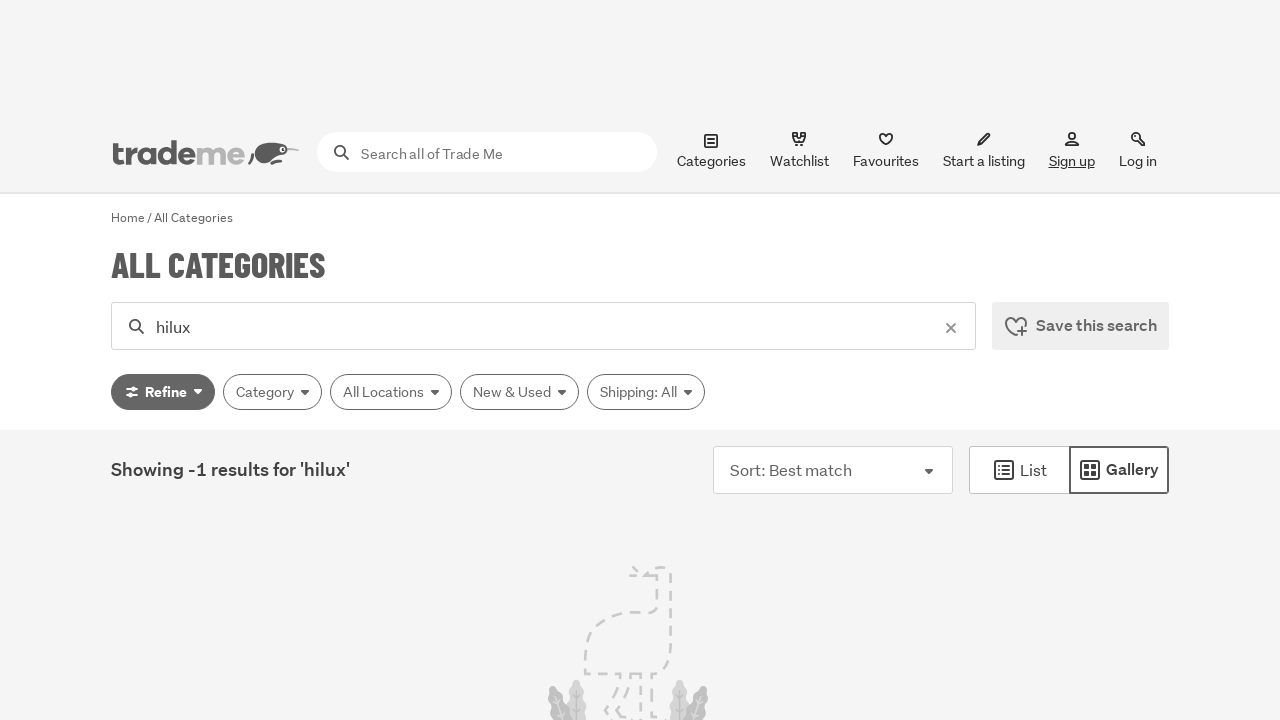